Tests JavaScript alert functionality by clicking a button that triggers an alert and then accepting it

Starting URL: http://www.tizag.com/javascriptT/javascriptalert.php

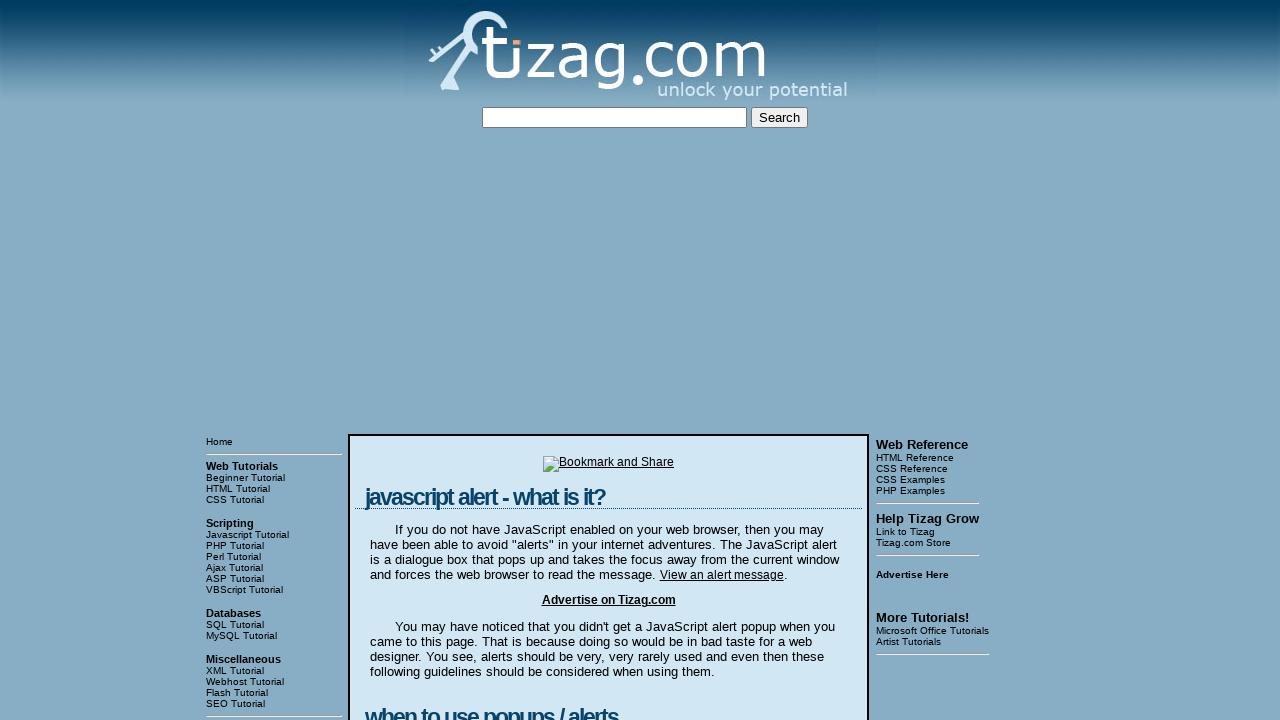

Navigated to JavaScript alert test page
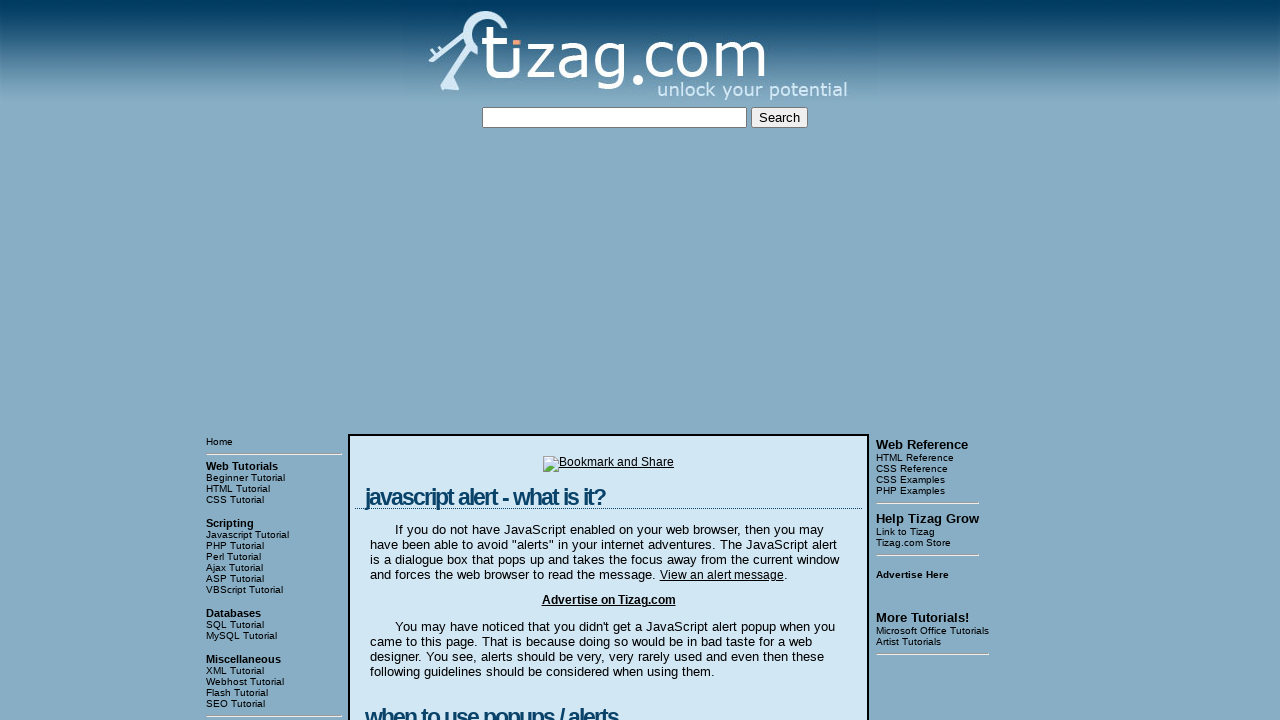

Clicked button to trigger JavaScript alert at (428, 361) on xpath=//input[@type='button']
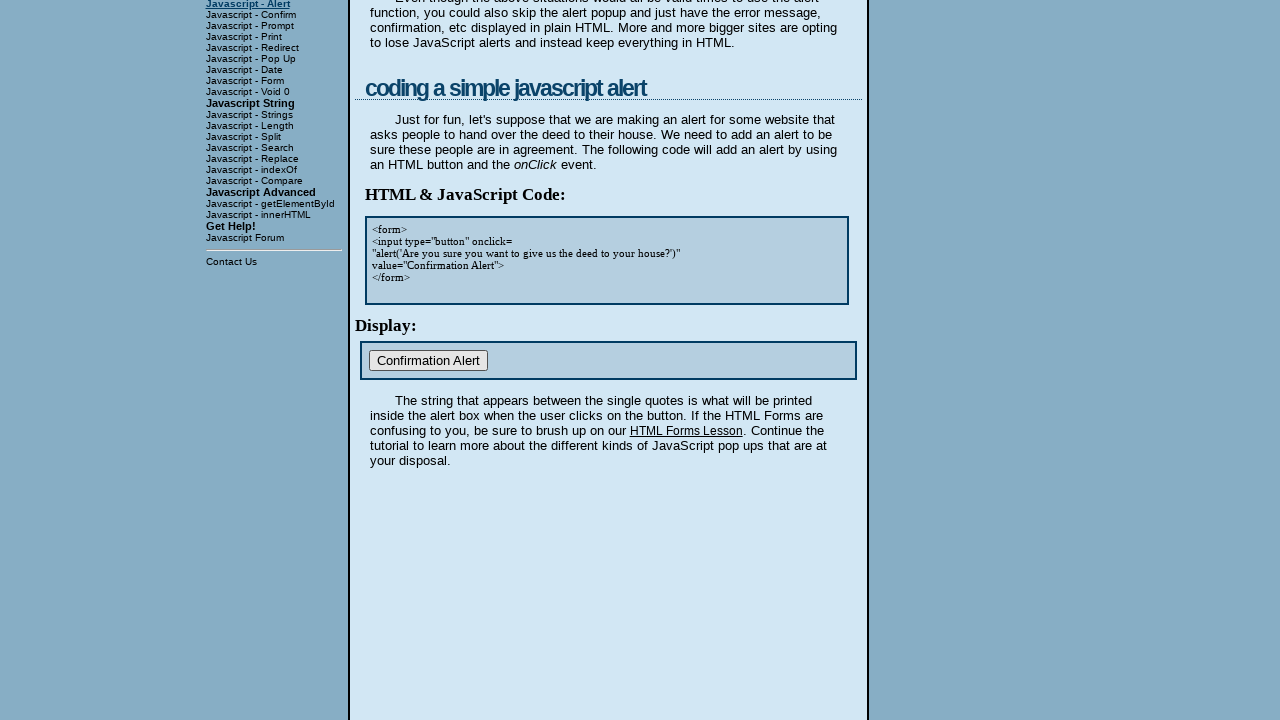

Set up dialog handler to accept alert
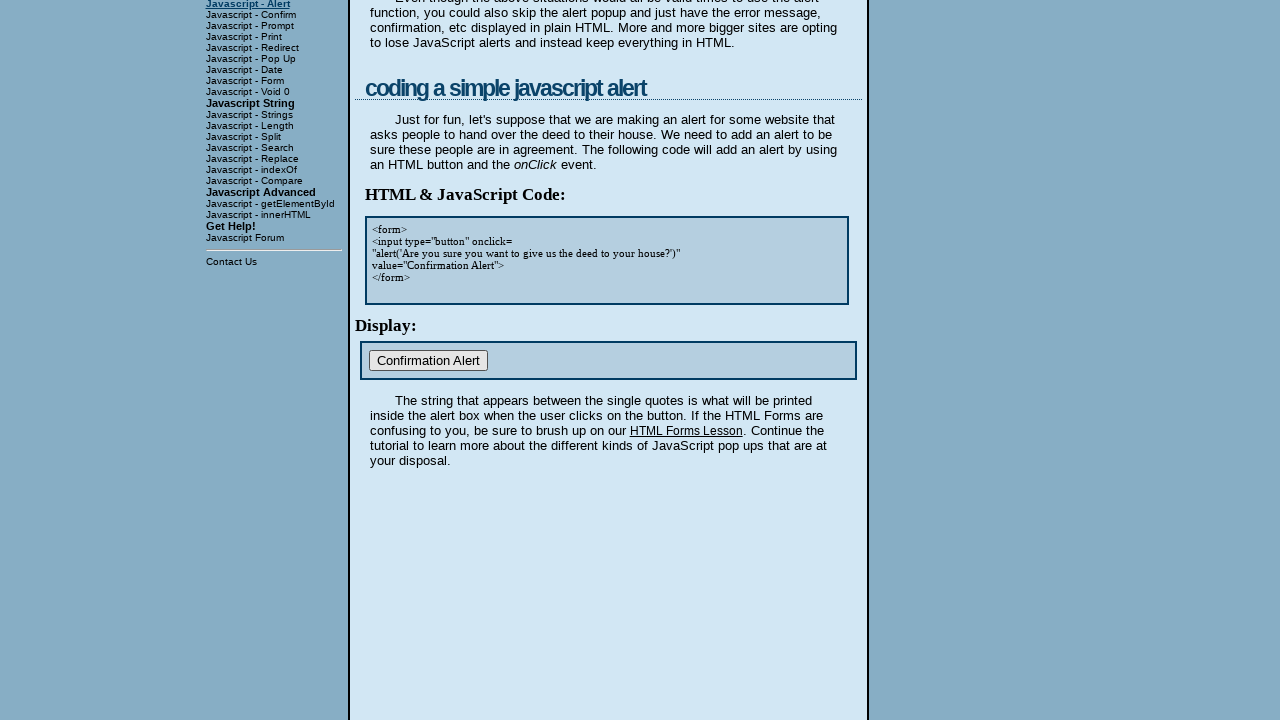

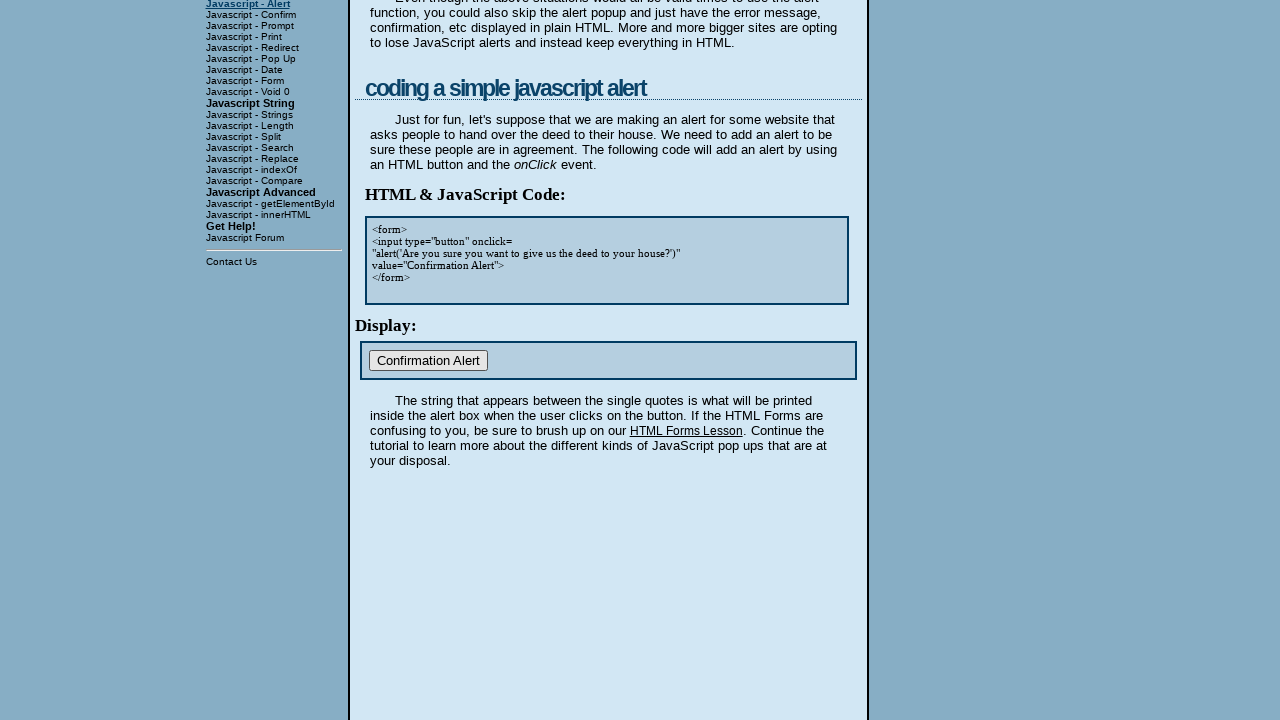